Tests that registering a duplicate username shows an appropriate error message by attempting to register with credentials that already exist.

Starting URL: https://buggy.justtestit.org/register

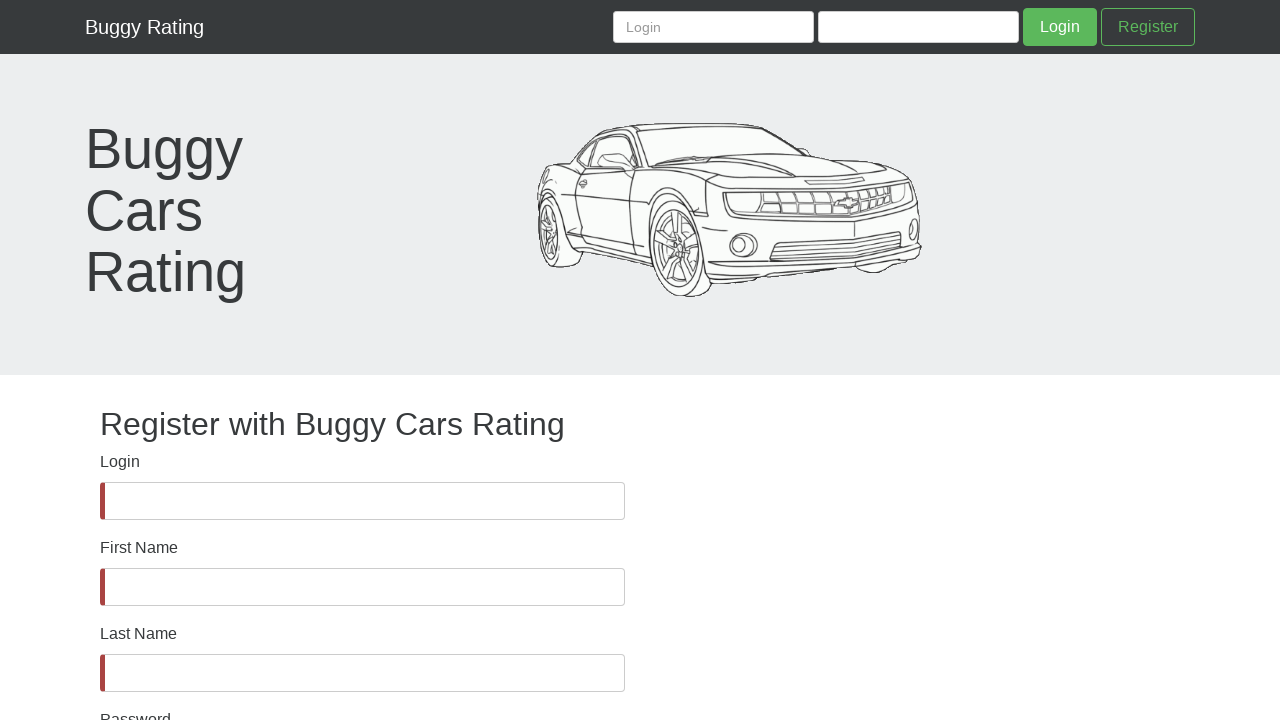

Clicked Login field at (362, 501) on internal:label="Login"i
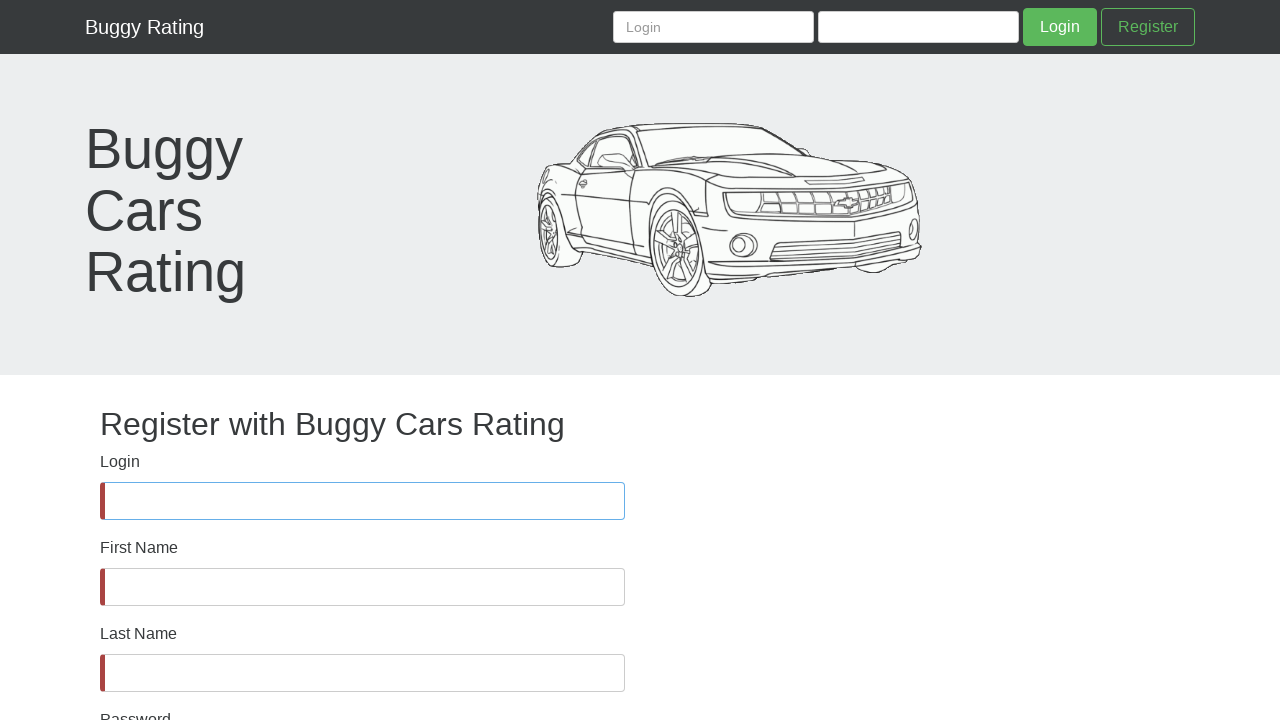

Filled Login field with existing username 'ExistingUser456' on internal:label="Login"i
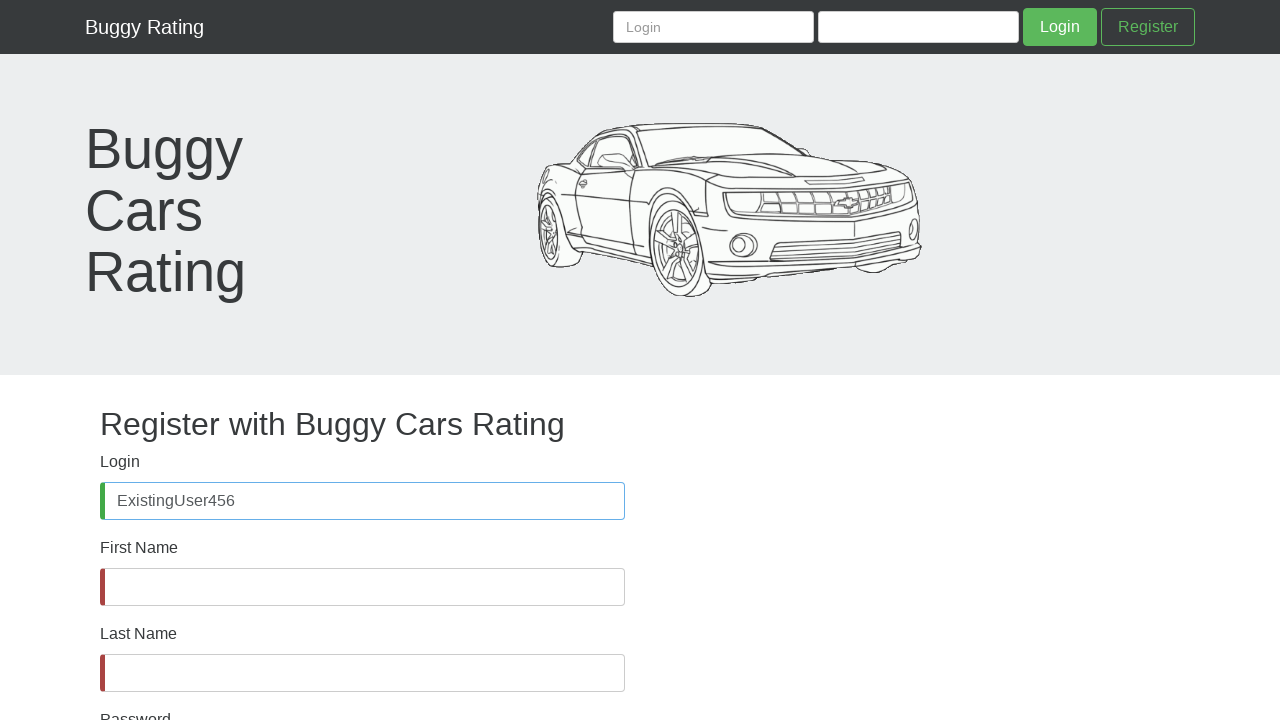

Clicked First Name field at (362, 587) on internal:label="First Name"i
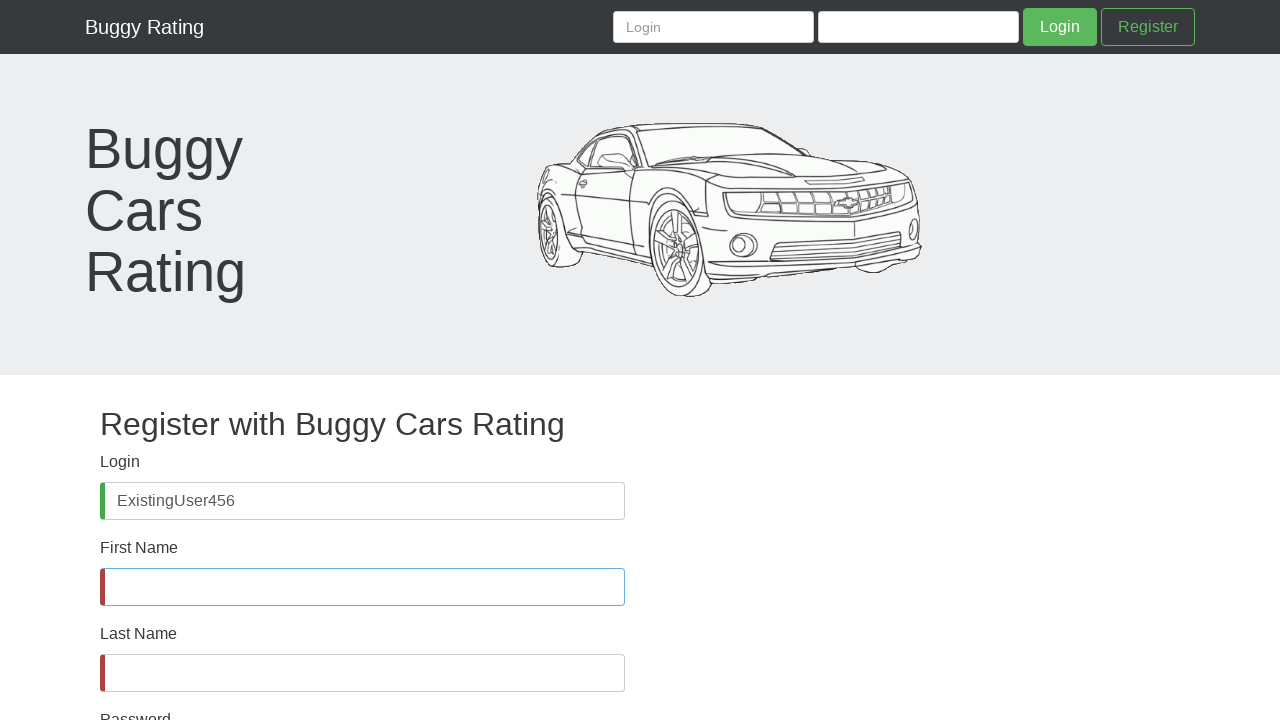

Filled First Name field with 'Sarah' on internal:label="First Name"i
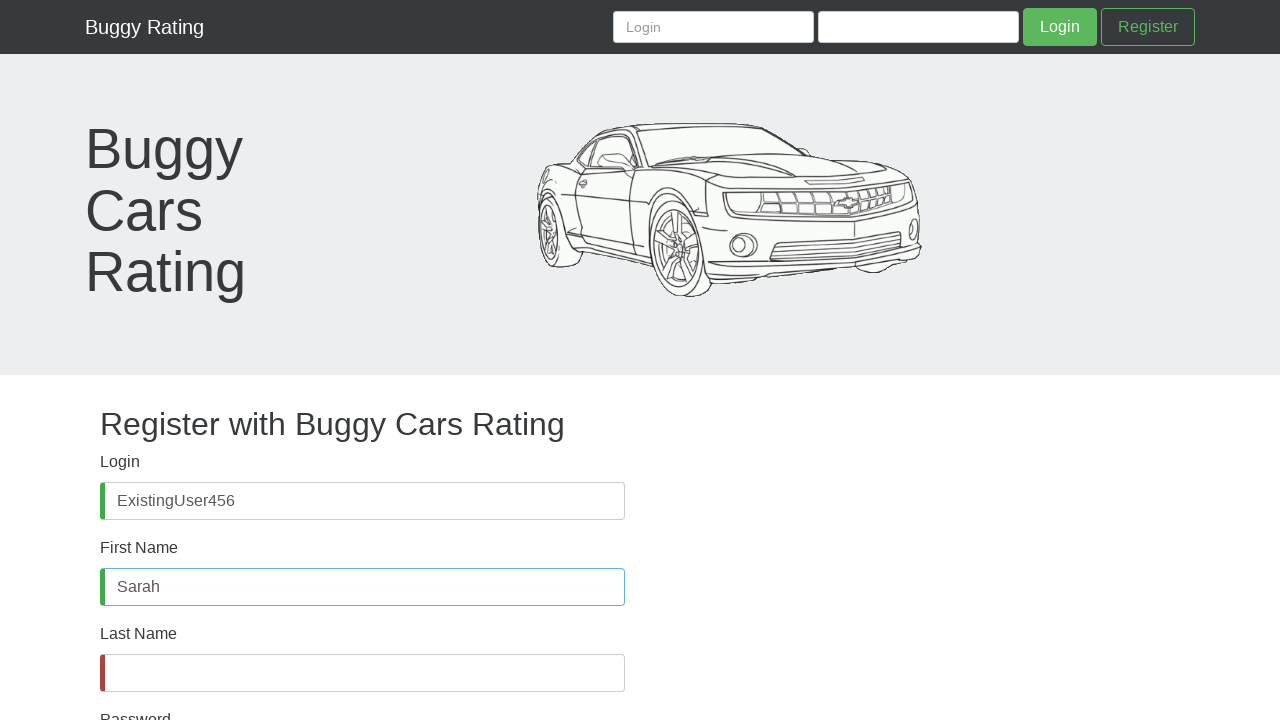

Clicked Last Name field at (362, 673) on internal:label="Last Name"i
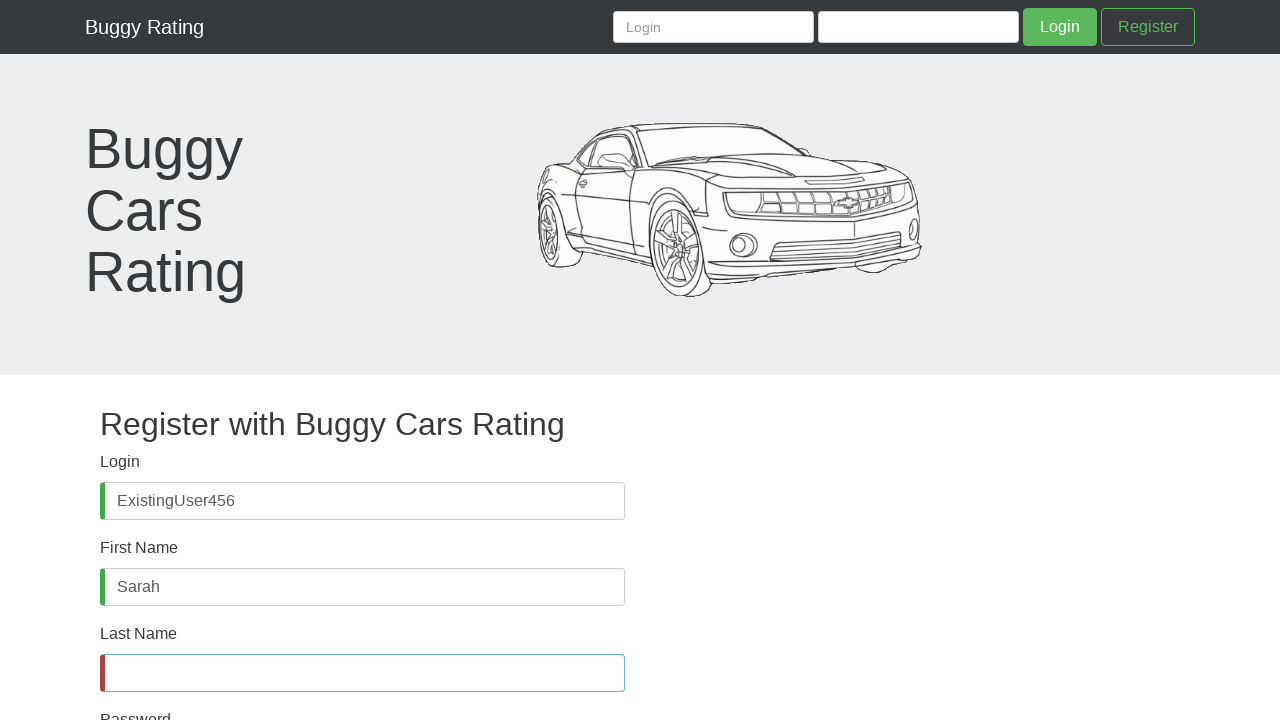

Filled Last Name field with 'Williams' on internal:label="Last Name"i
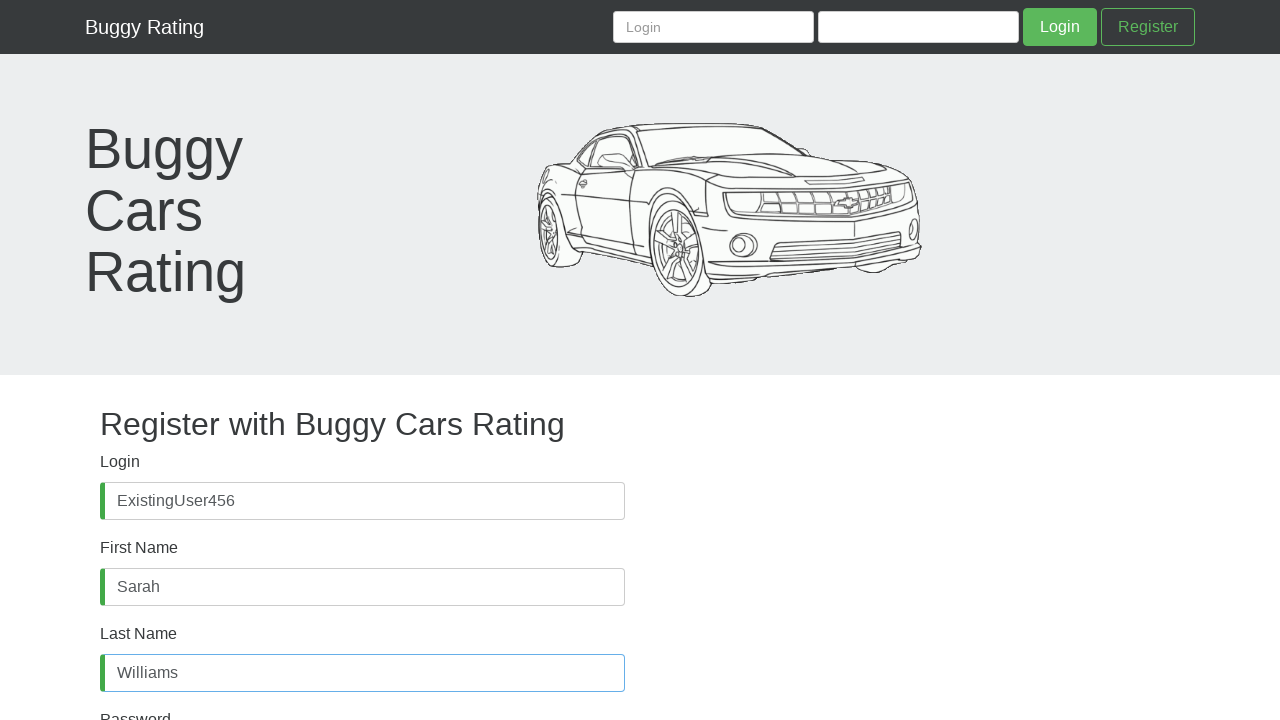

Clicked Password field at (362, 488) on internal:label="Password"s
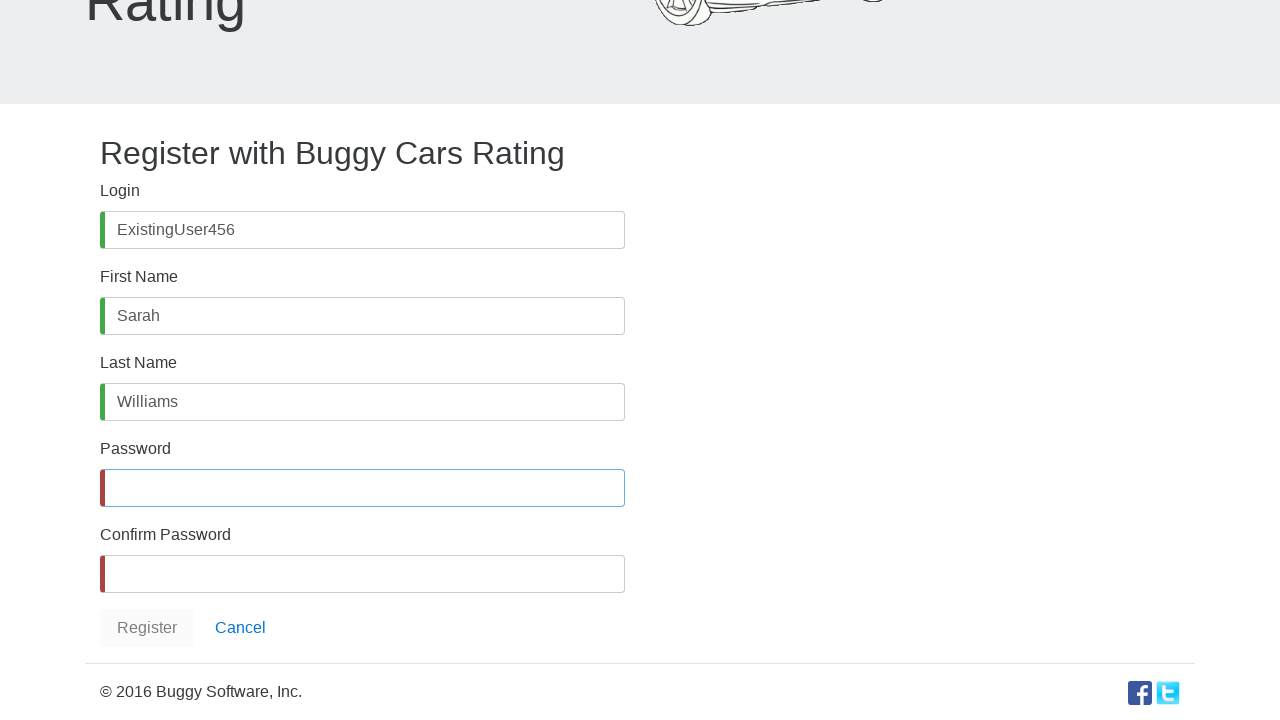

Filled Password field with 'SecurePass99*' on internal:label="Password"s
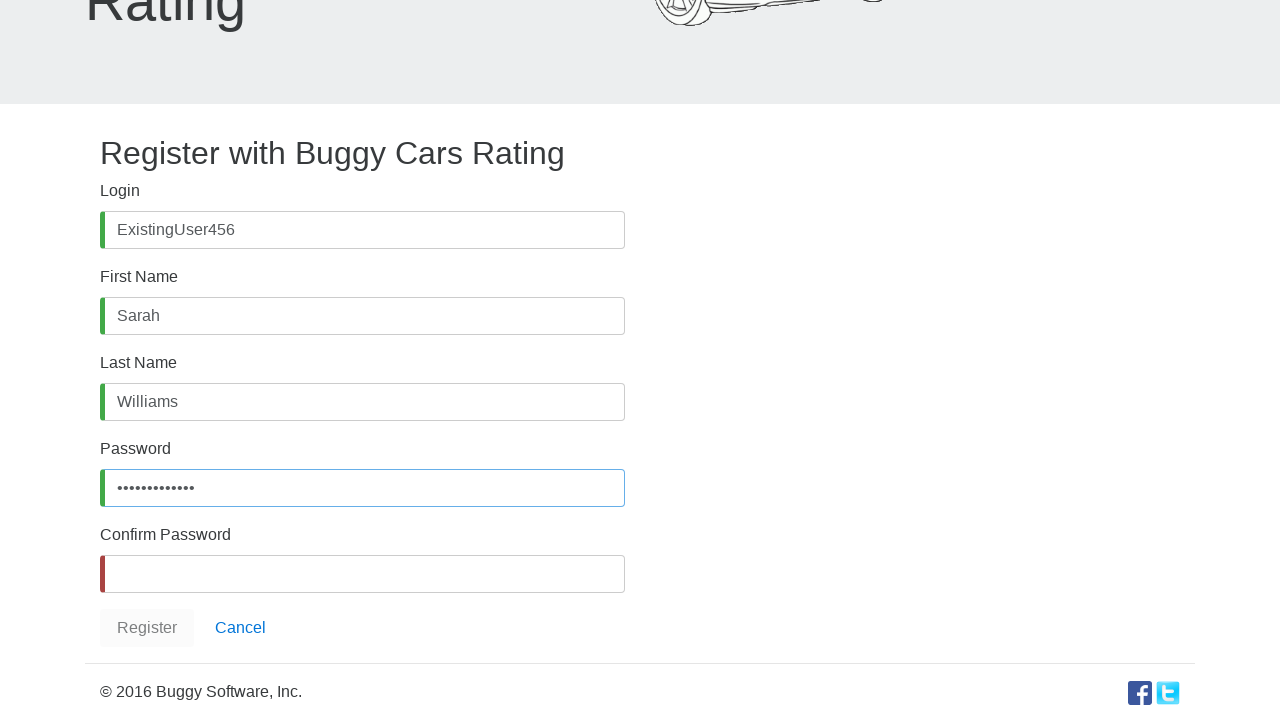

Clicked Confirm Password field at (362, 574) on internal:label="Confirm Password"i
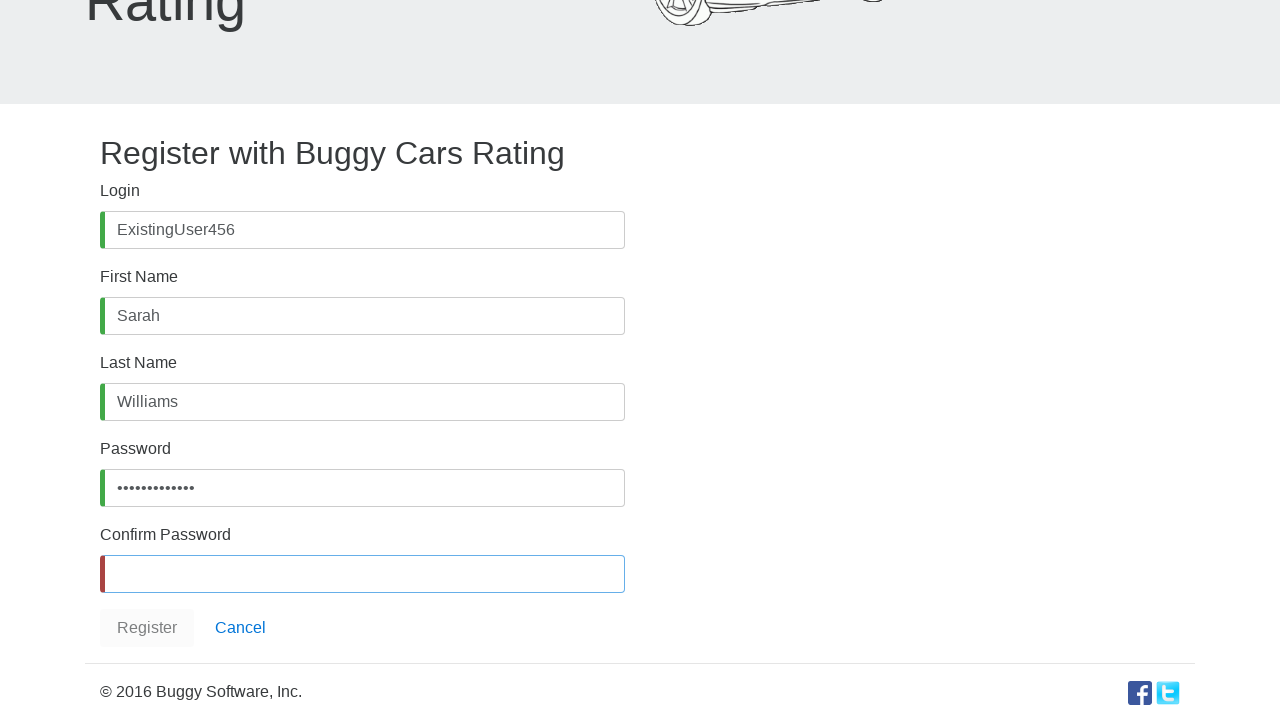

Filled Confirm Password field with 'SecurePass99*' on internal:label="Confirm Password"i
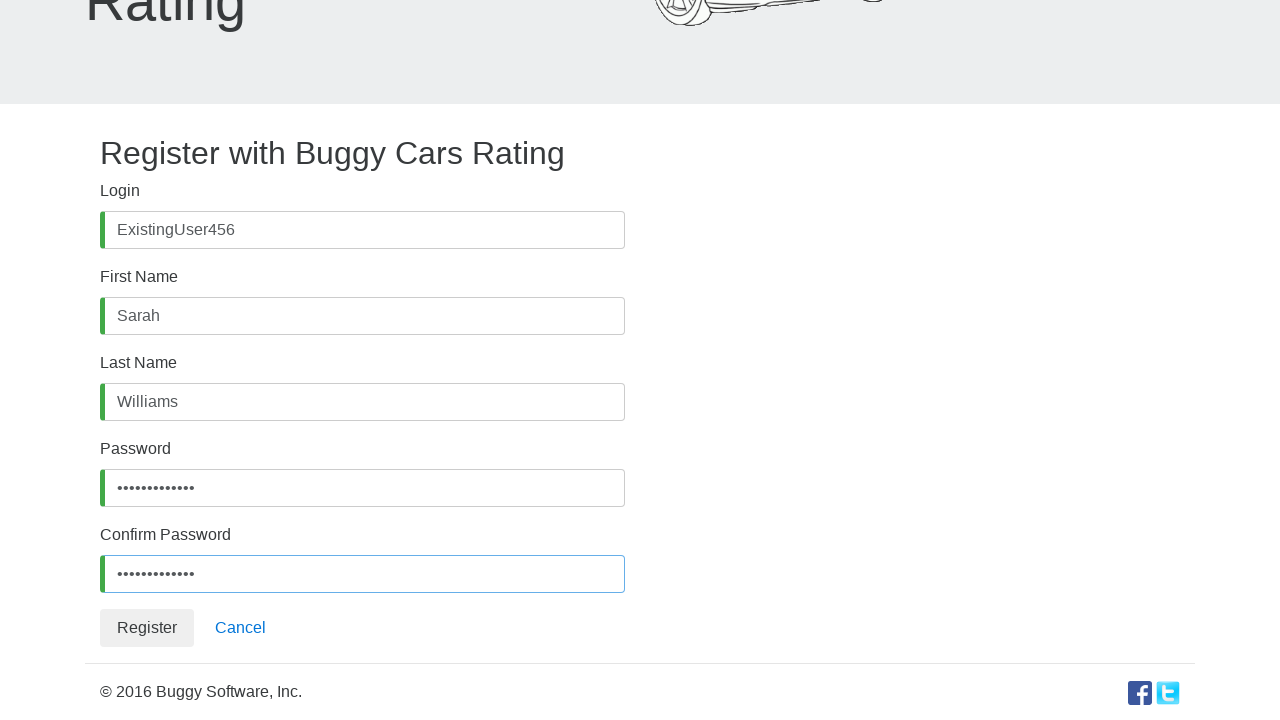

Clicked Register button to attempt registration with duplicate username at (147, 628) on internal:role=button[name="Register"i]
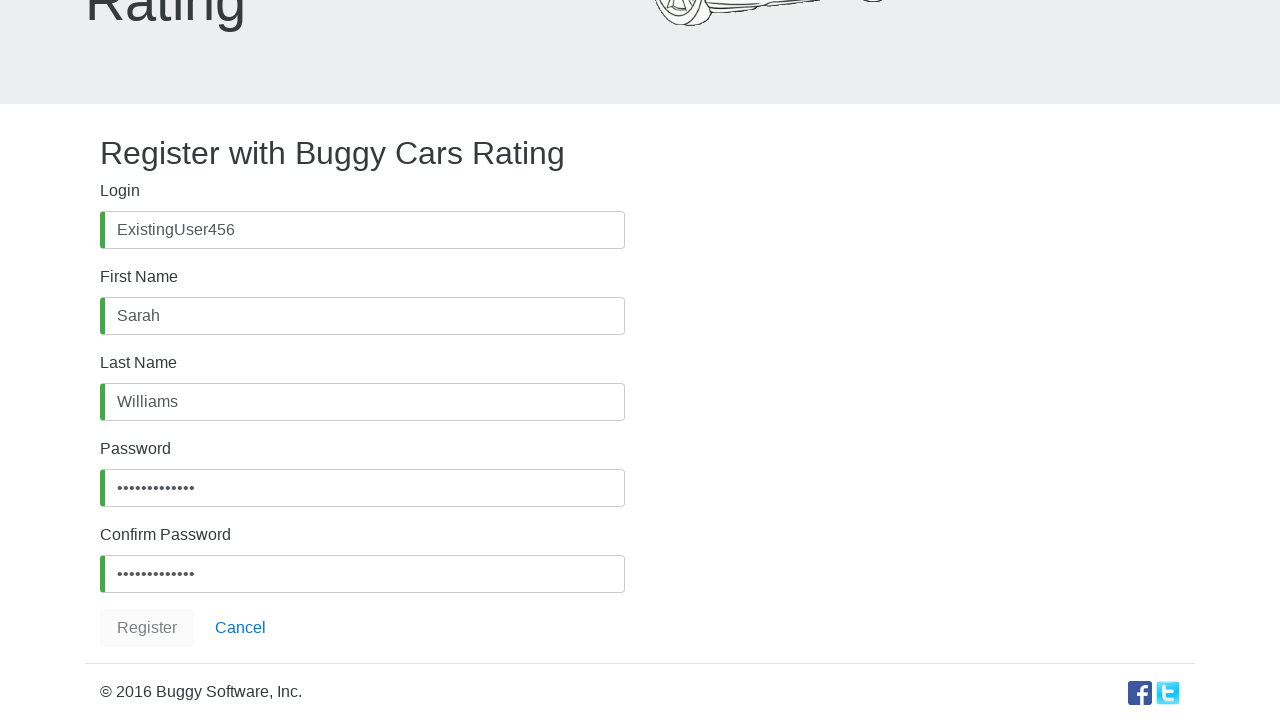

Verified duplicate username error message 'UsernameExistsException' appeared
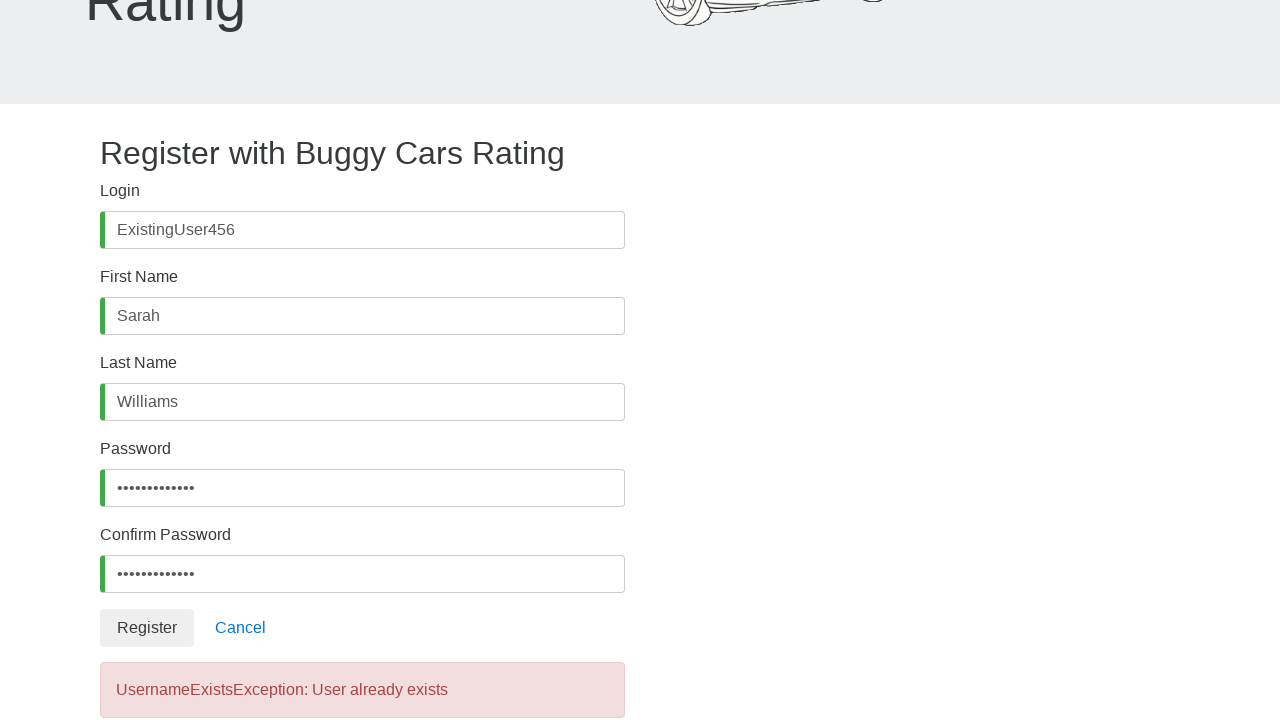

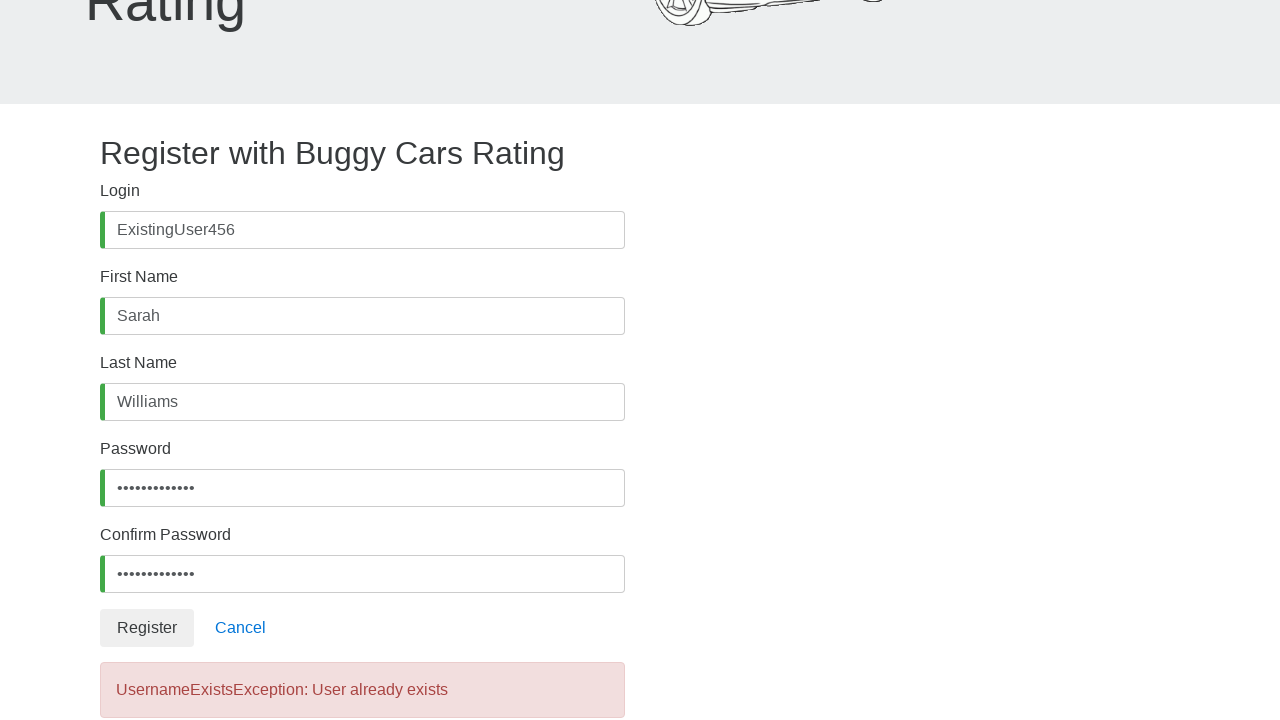